Tests selecting multiple non-consecutive items using Ctrl+Click

Starting URL: https://jqueryui.com/resources/demos/selectable/display-grid.html

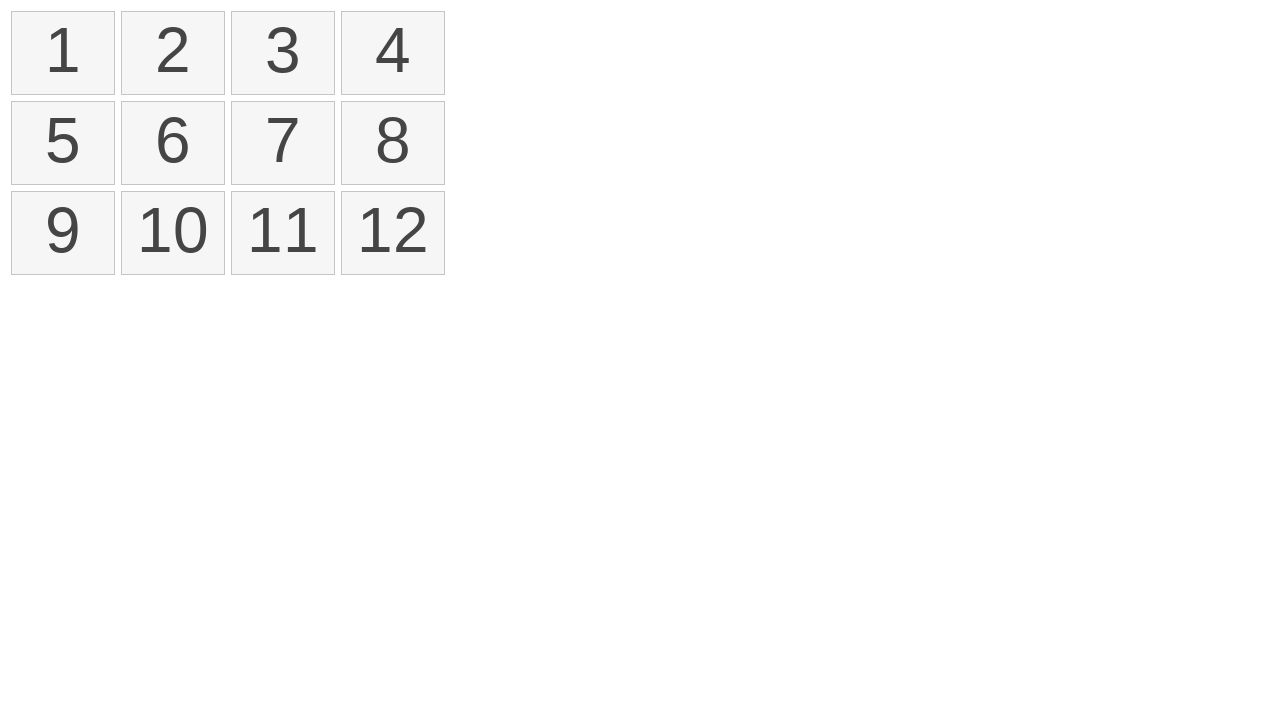

Pressed and held Control key
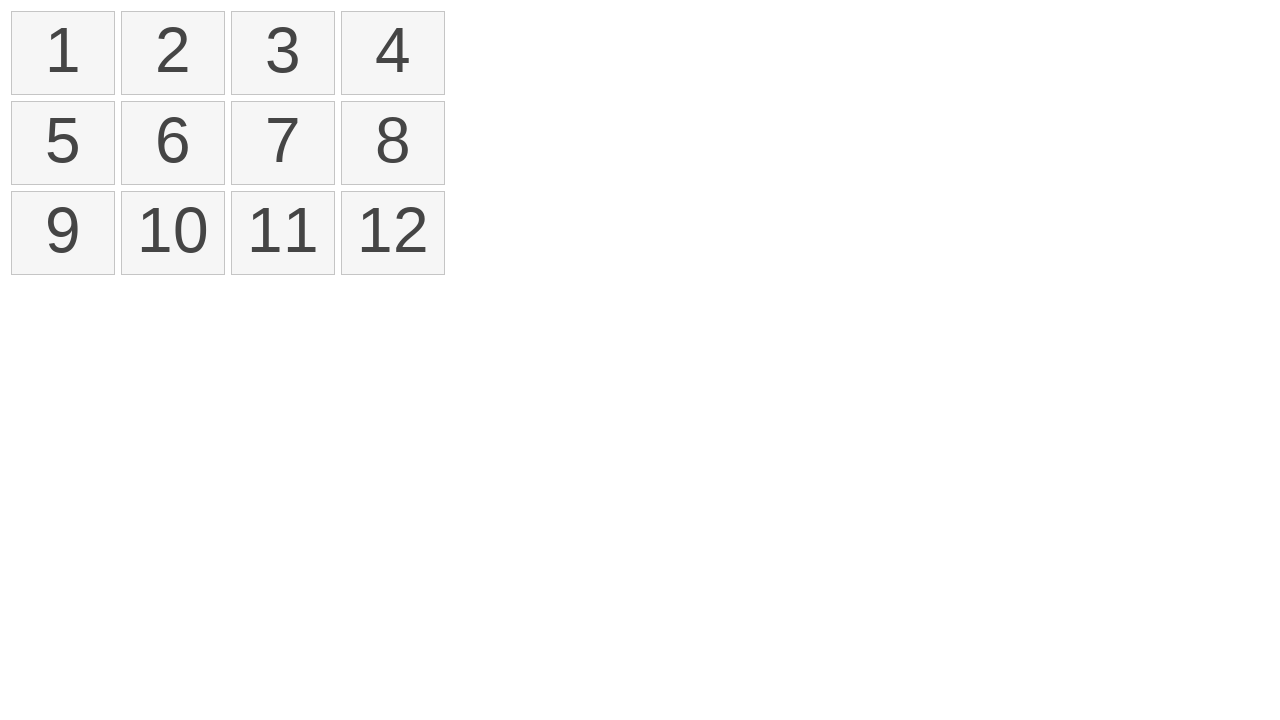

Clicked item 1 while holding Control at (63, 53) on xpath=//ol[@id='selectable']/li[1]
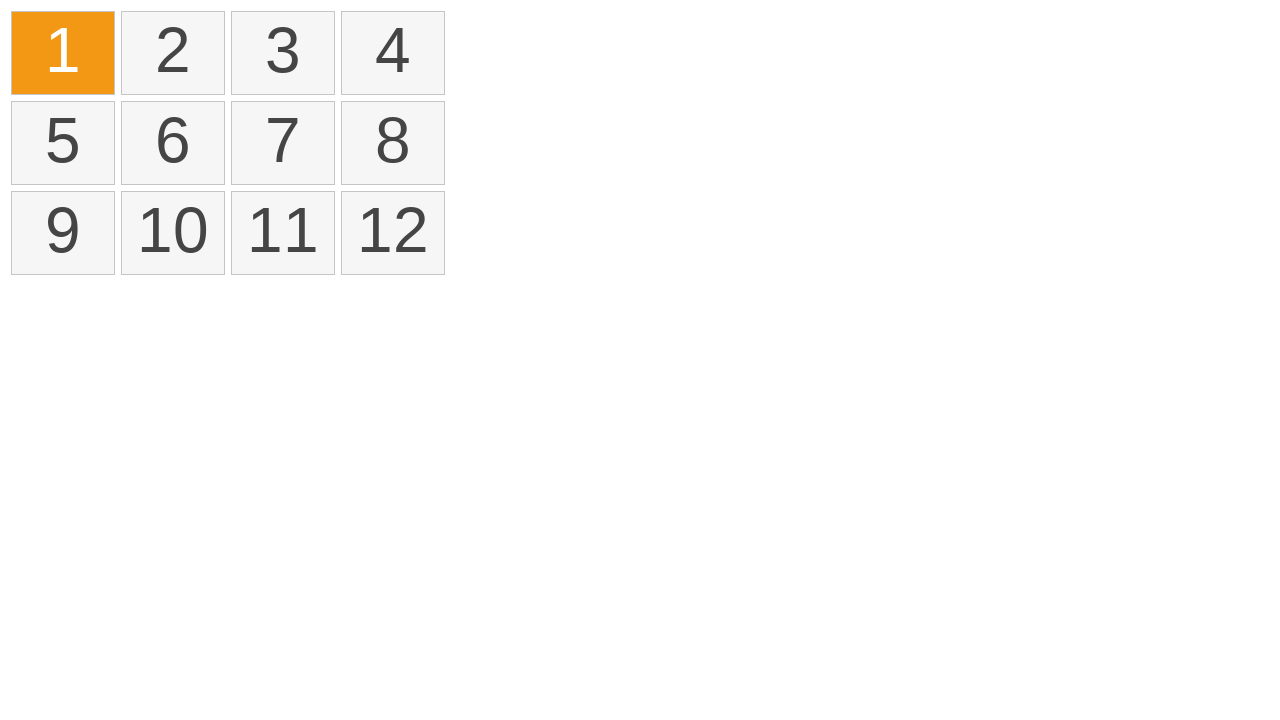

Clicked item 4 while holding Control at (393, 53) on xpath=//ol[@id='selectable']/li[4]
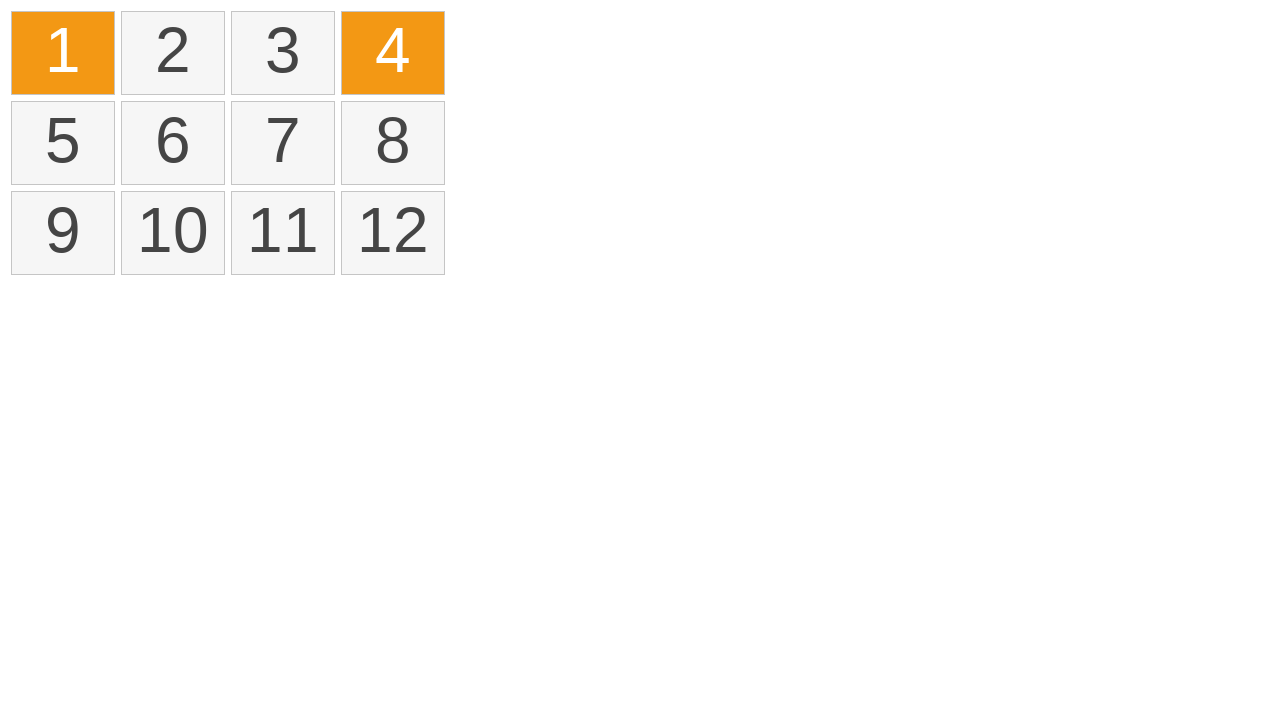

Clicked item 7 while holding Control at (283, 143) on xpath=//ol[@id='selectable']/li[7]
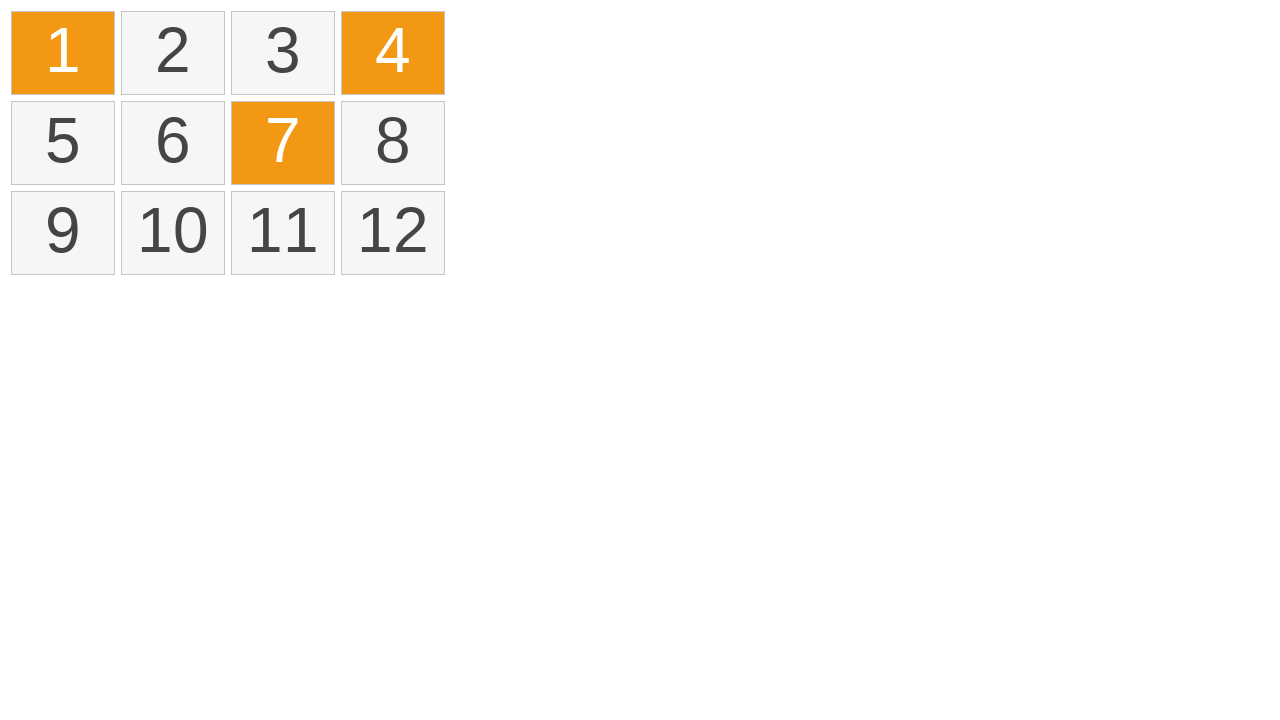

Clicked item 12 while holding Control at (393, 233) on xpath=//ol[@id='selectable']/li[12]
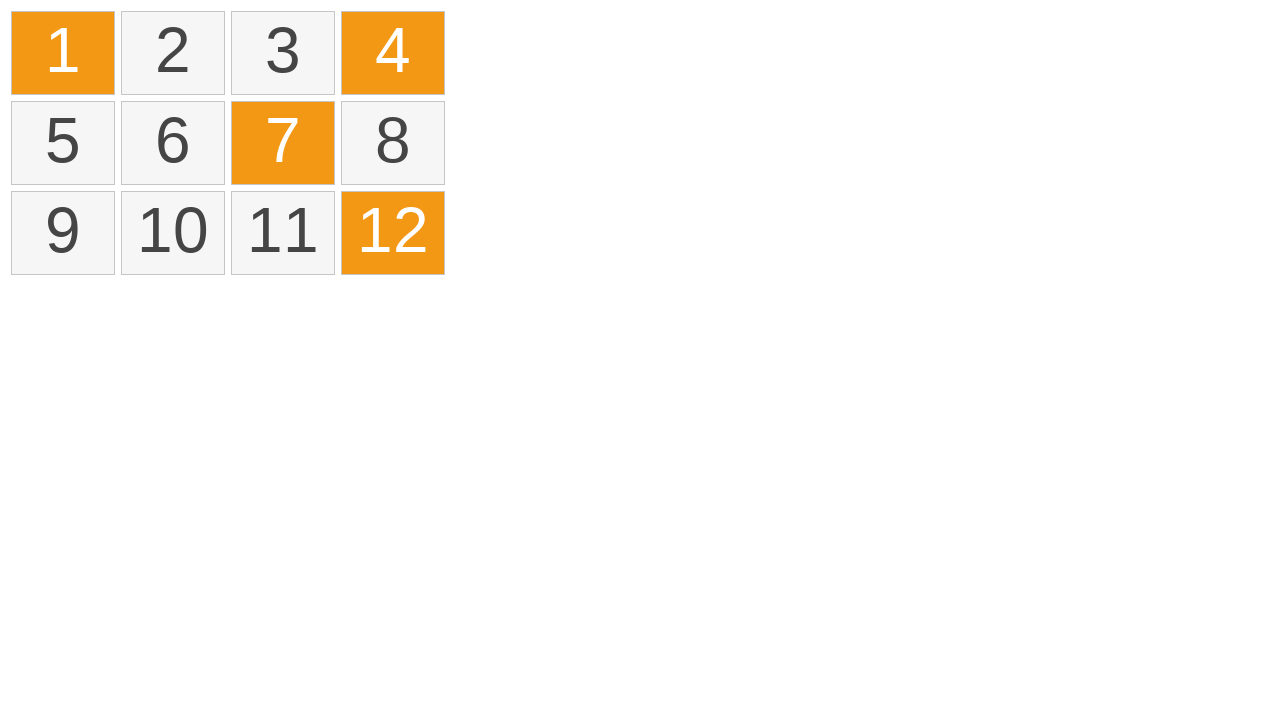

Released Control key
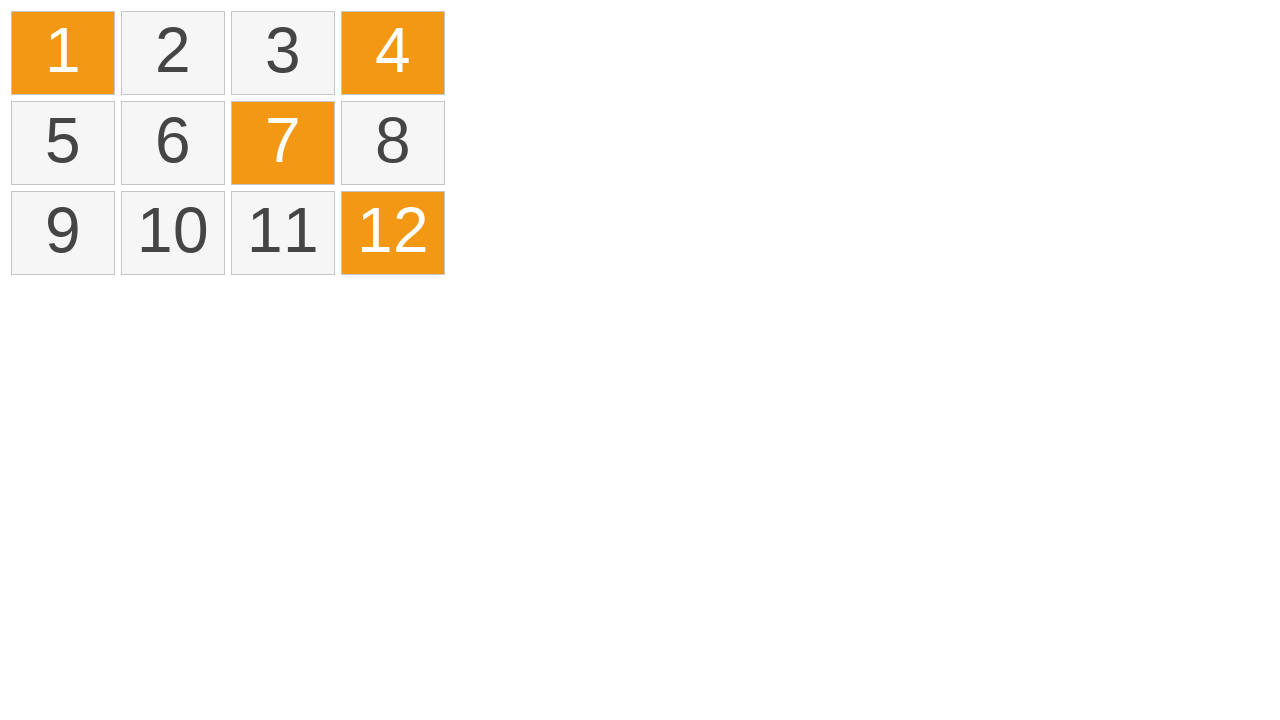

Verified that selected items are displayed with ui-selected class
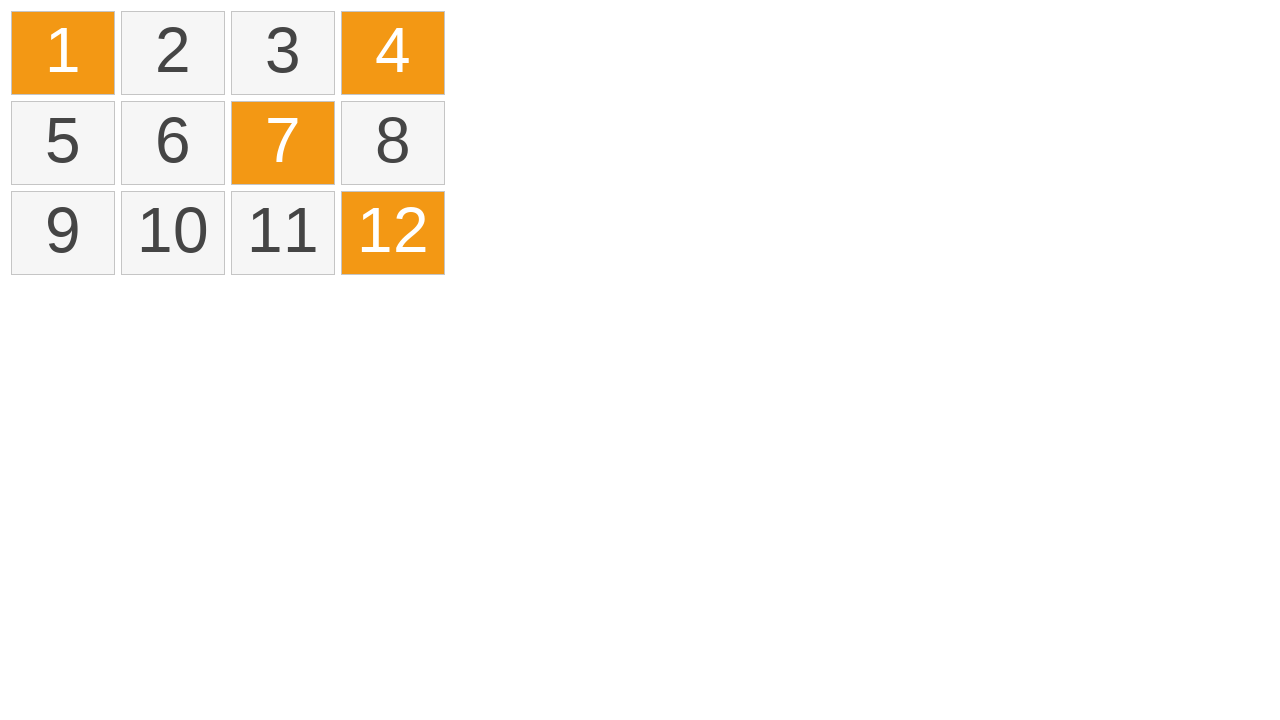

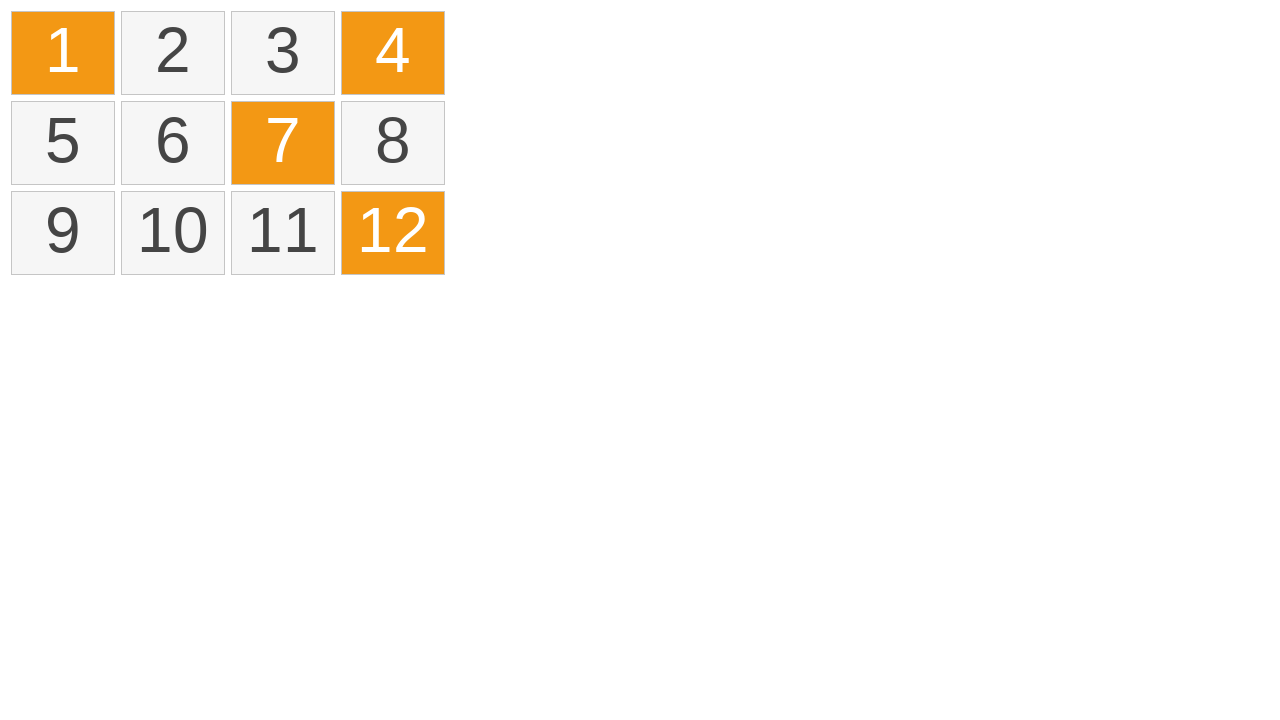